Tests that a weak password shows an error message about password requirements

Starting URL: https://vetapp-signup.netlify.app/

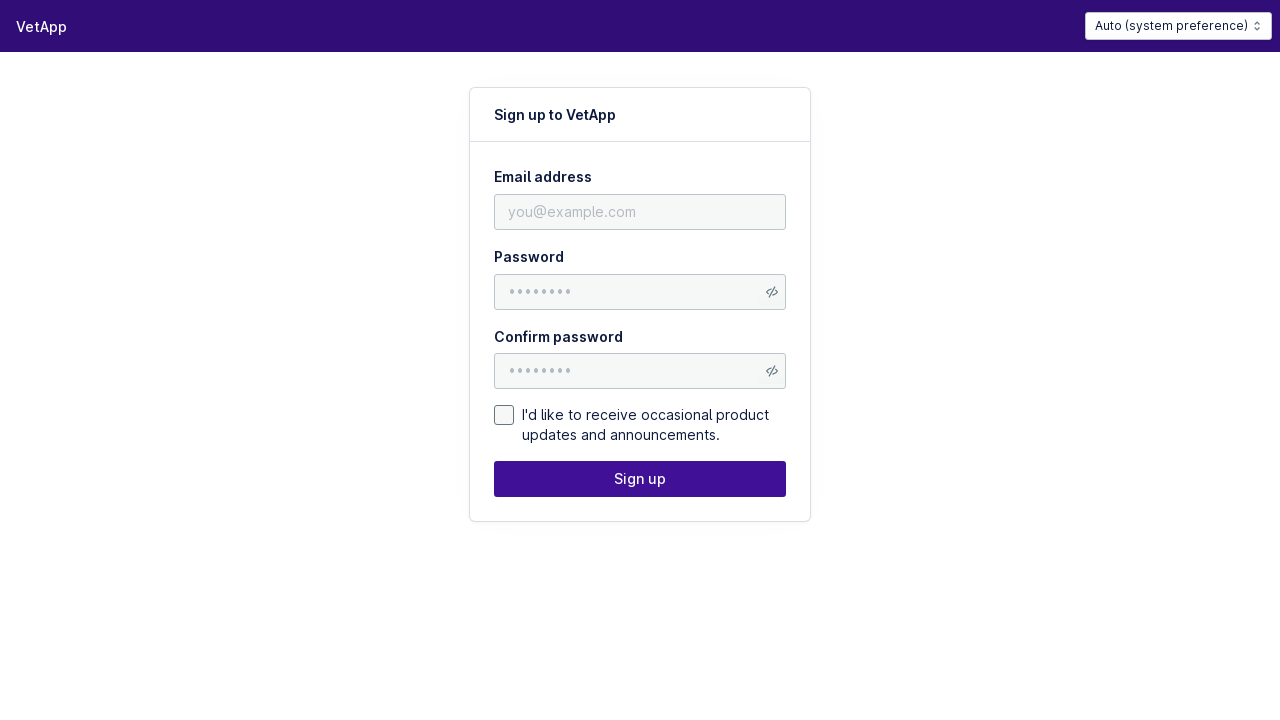

Filled email field with 'testuser@example.com' on nord-input[name="email"] input
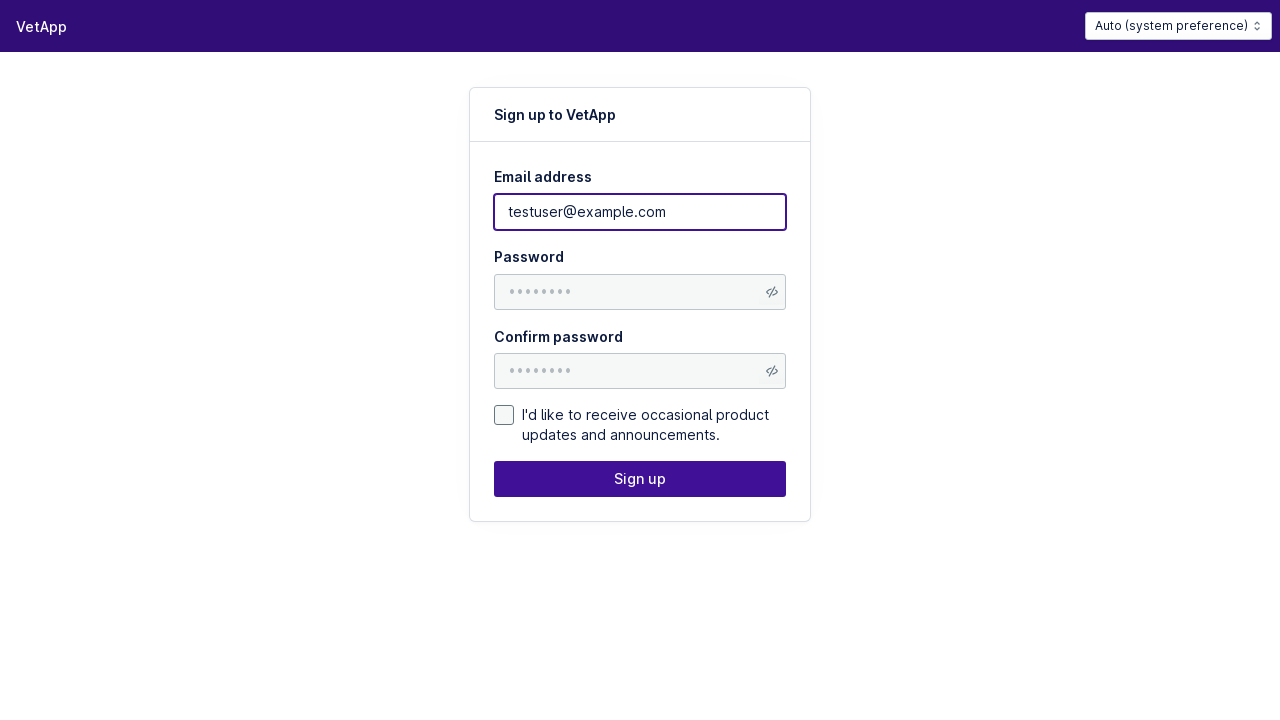

Filled password field with weak password 'password123' on nord-input[name="new-password"] input
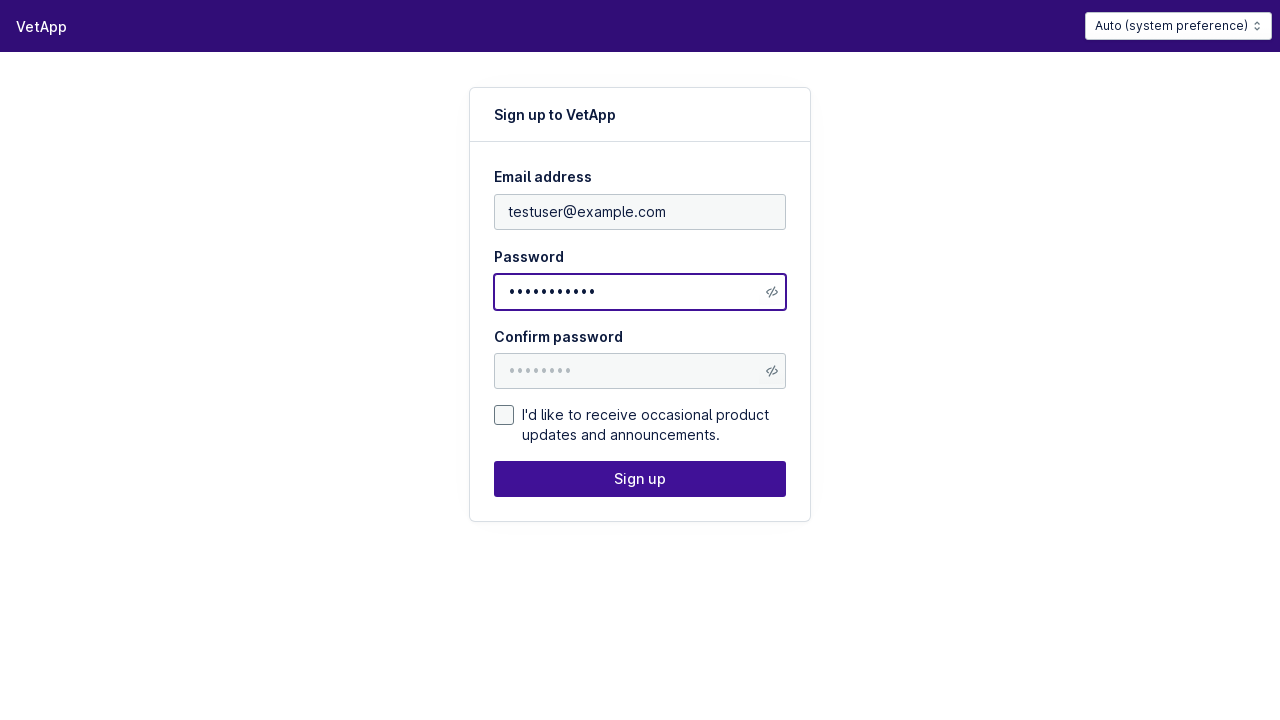

Filled confirm password field with 'password123' on nord-input[name="confirm-password"] input
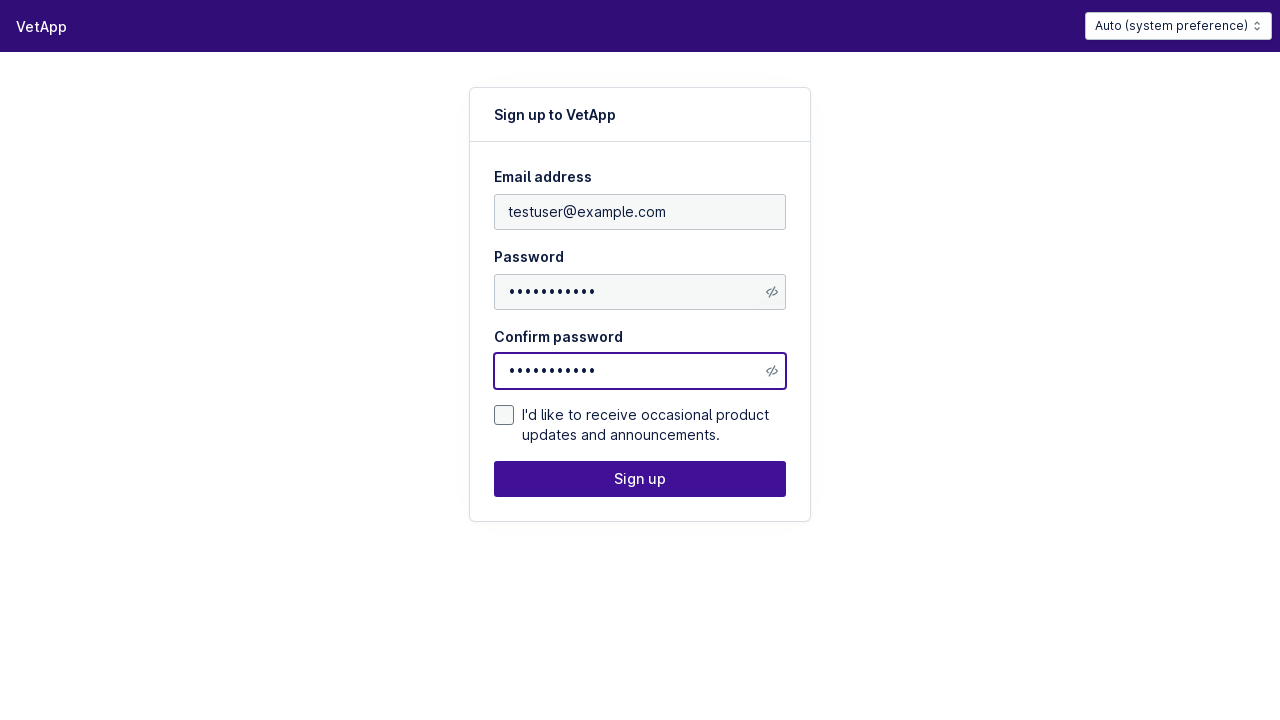

Clicked submit button to attempt signup at (772, 292) on nord-button[type="submit"]
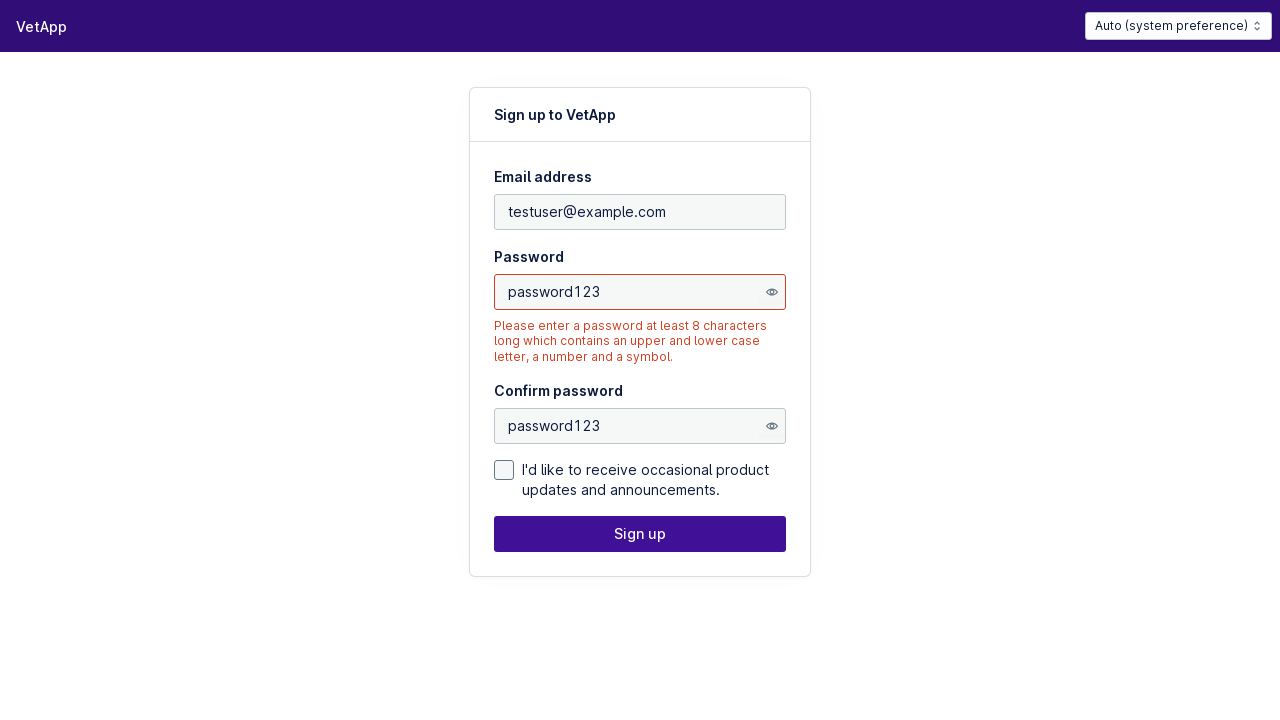

Weak password error message appeared with password requirements
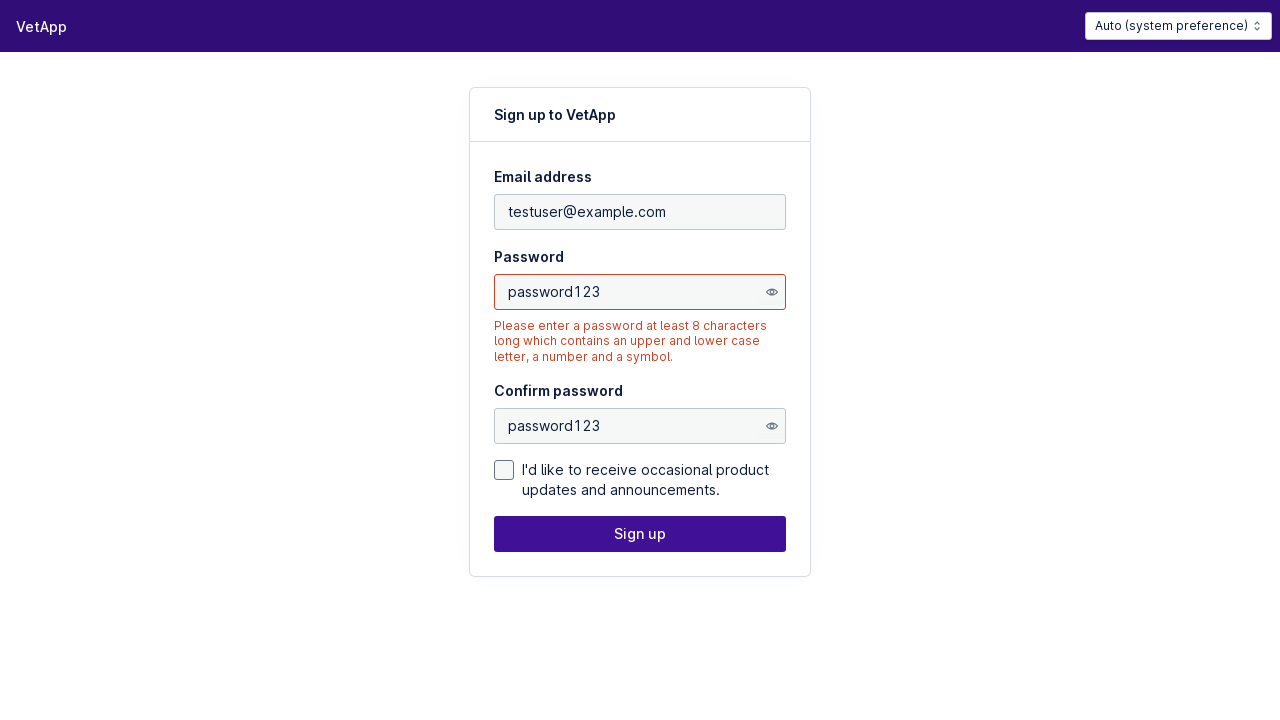

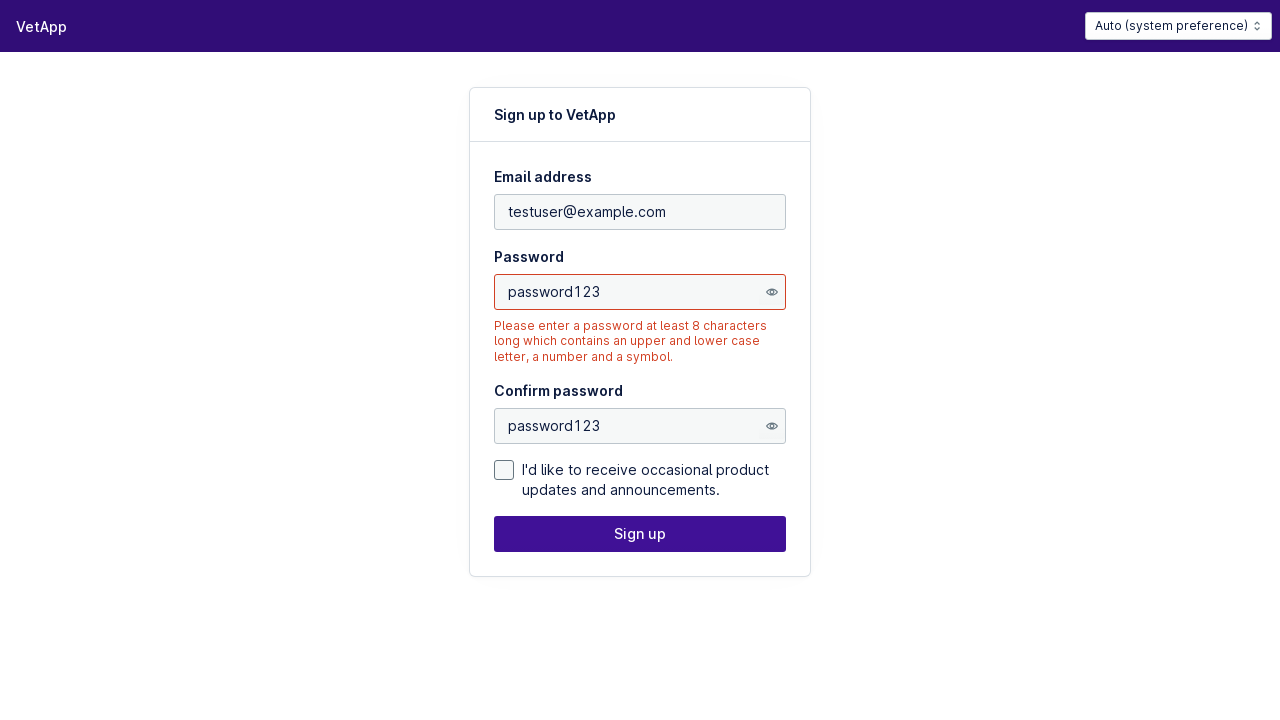